Tests responsive UI by resizing the window and verifying element visibility at different viewport sizes

Starting URL: https://skryabin.com/webdriver/html/sample.html

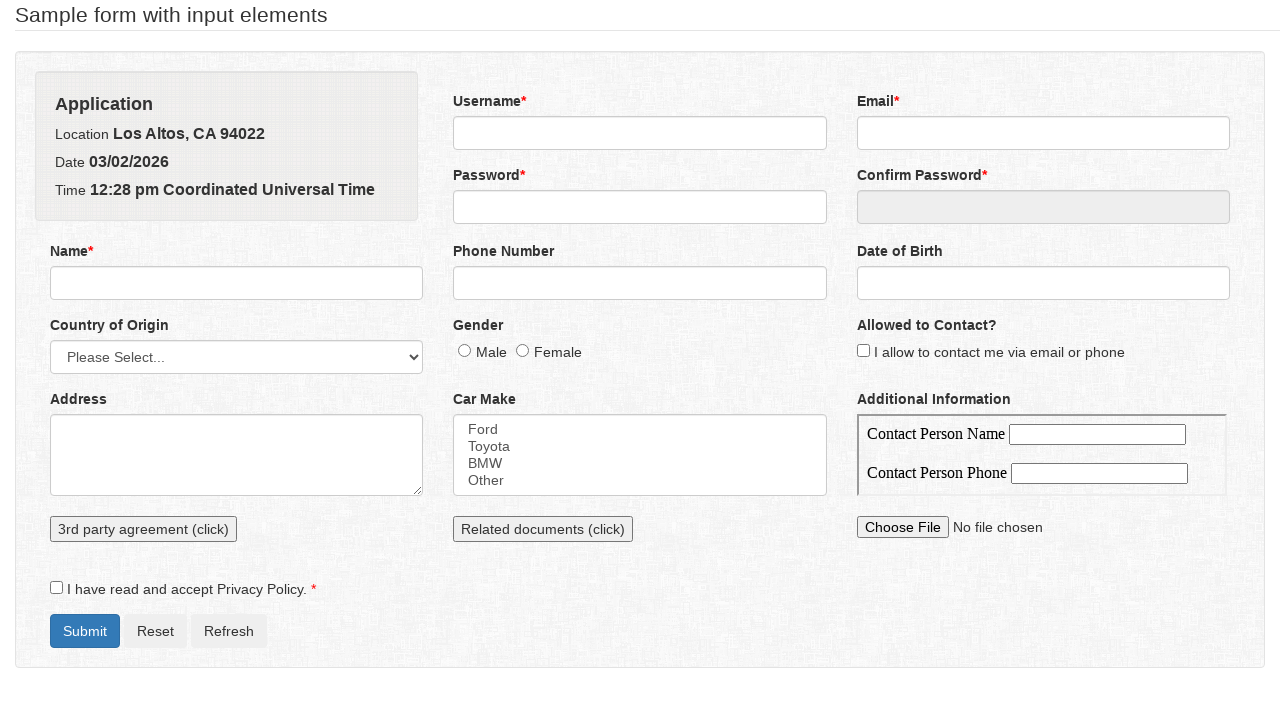

Navigated to responsive UI test page
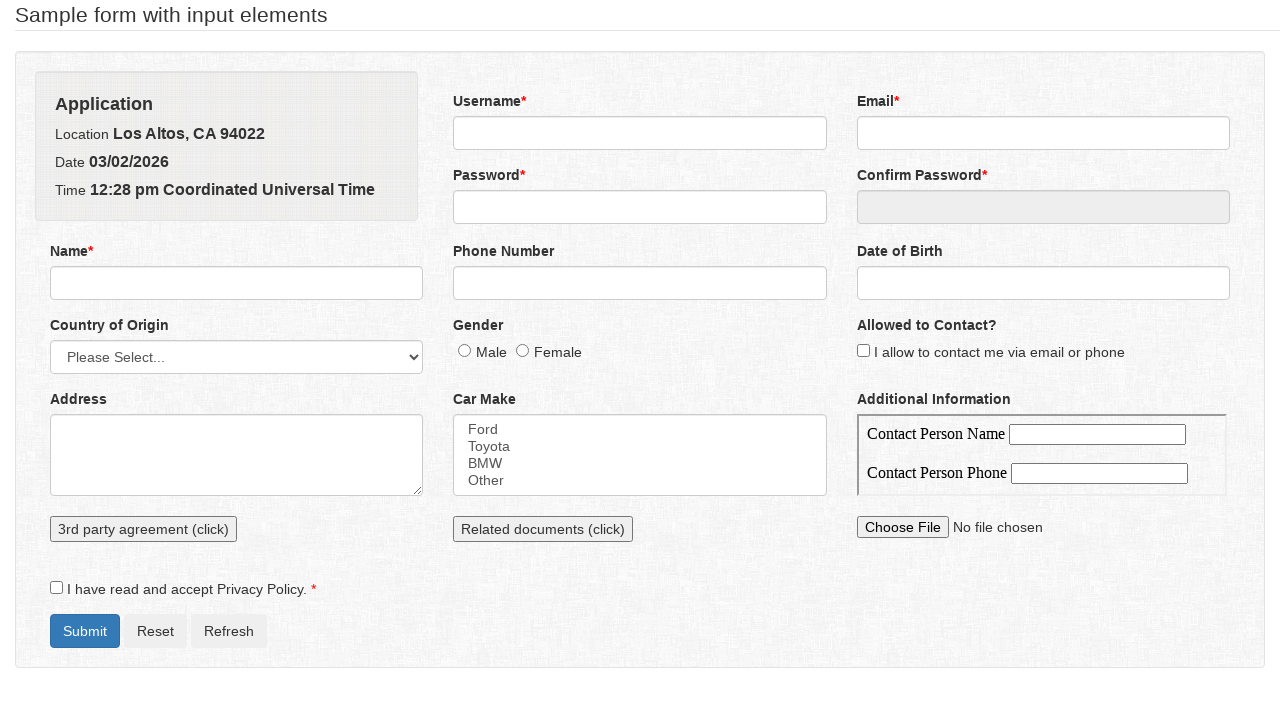

Resized viewport to 1200x800 (desktop size)
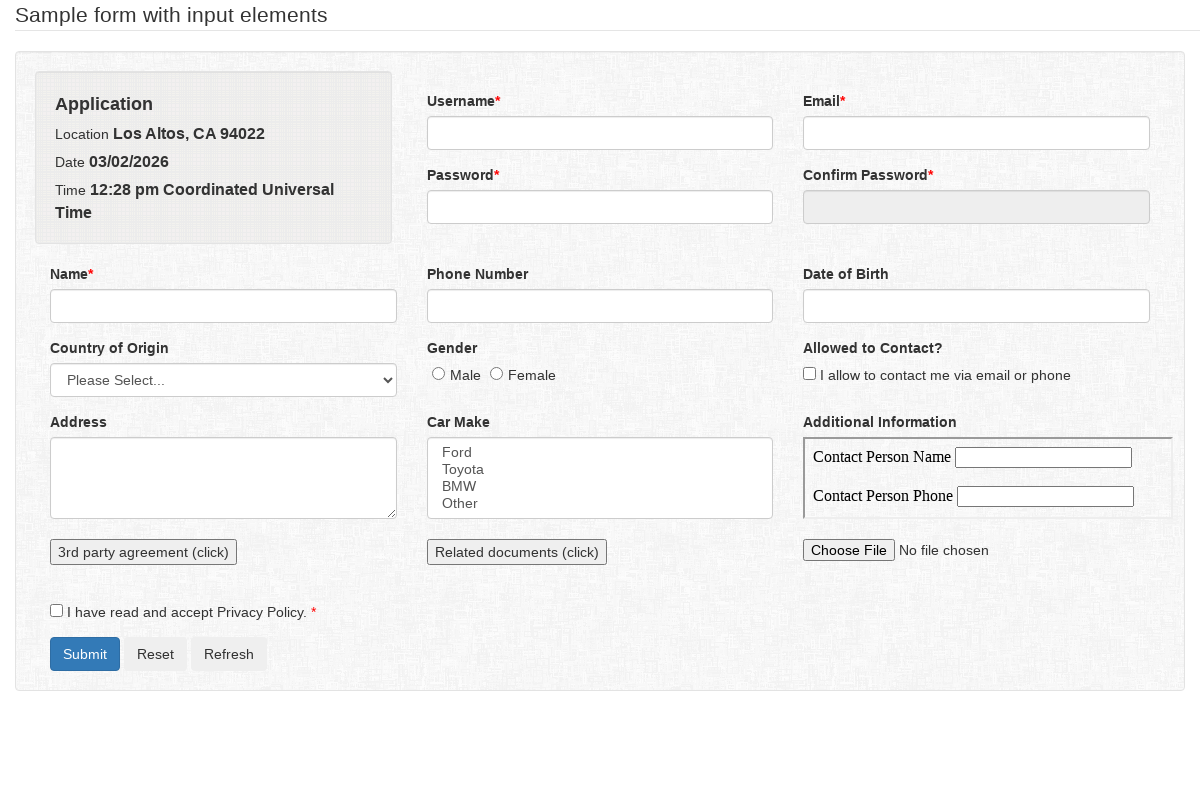

Location element is visible at 1200x800
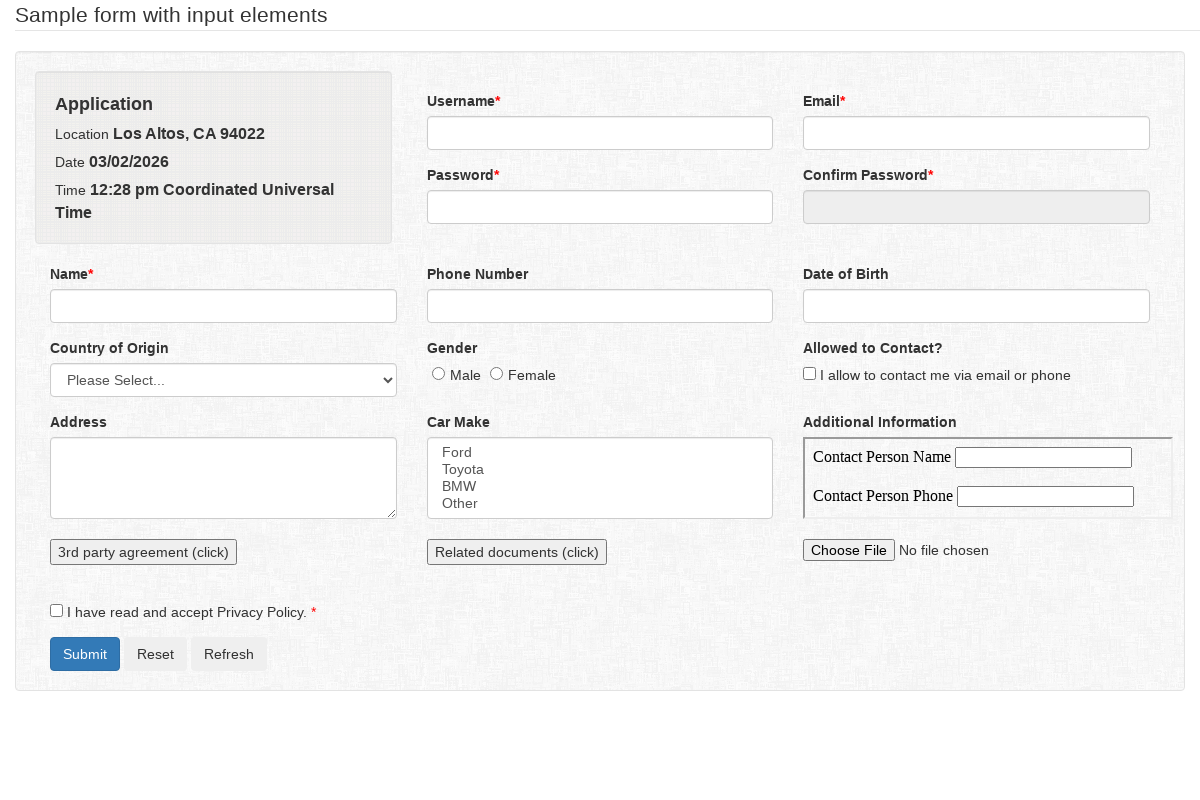

Current date element is visible at 1200x800
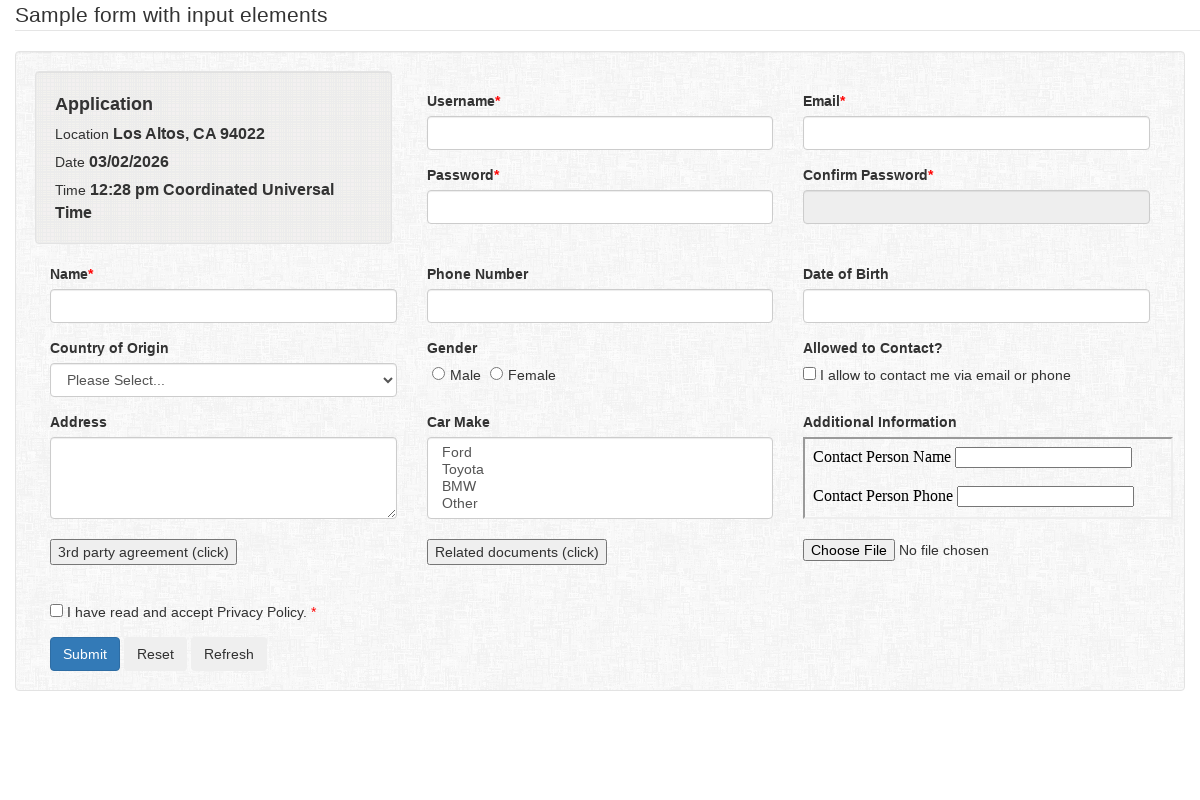

Current time element is visible at 1200x800
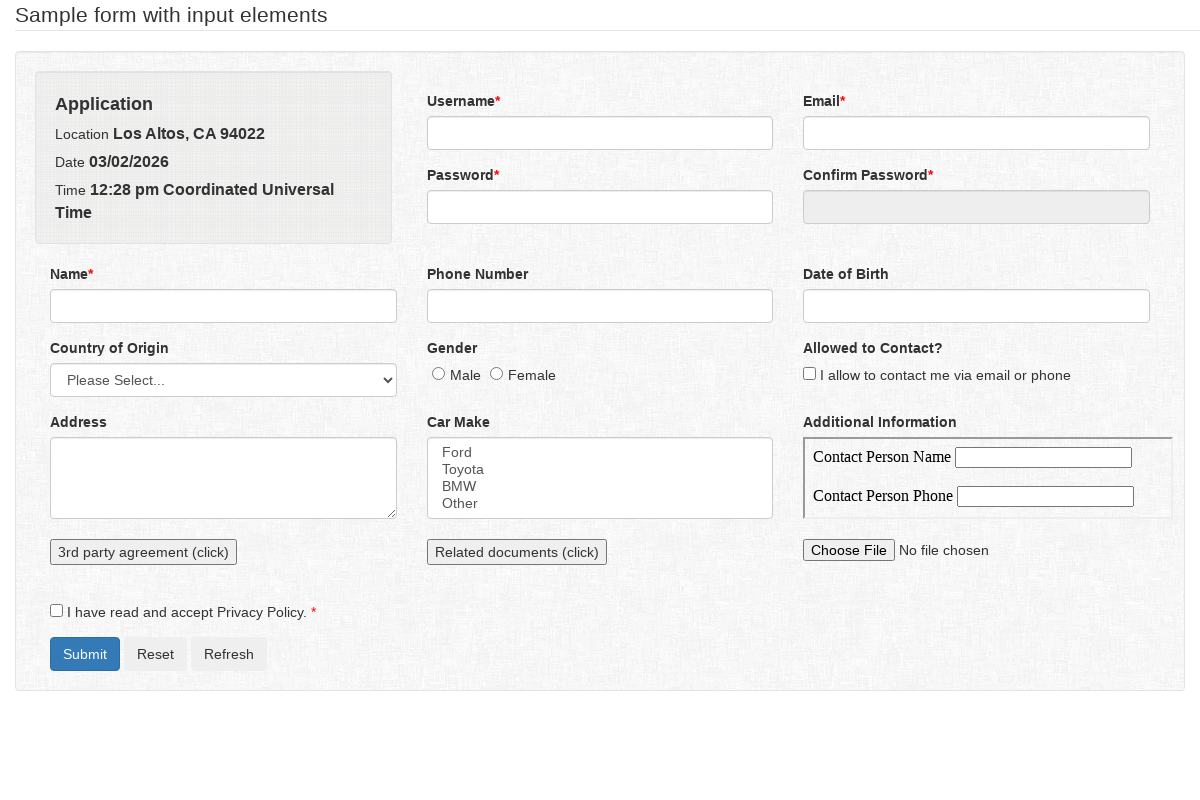

Resized viewport to 800x800 (tablet size)
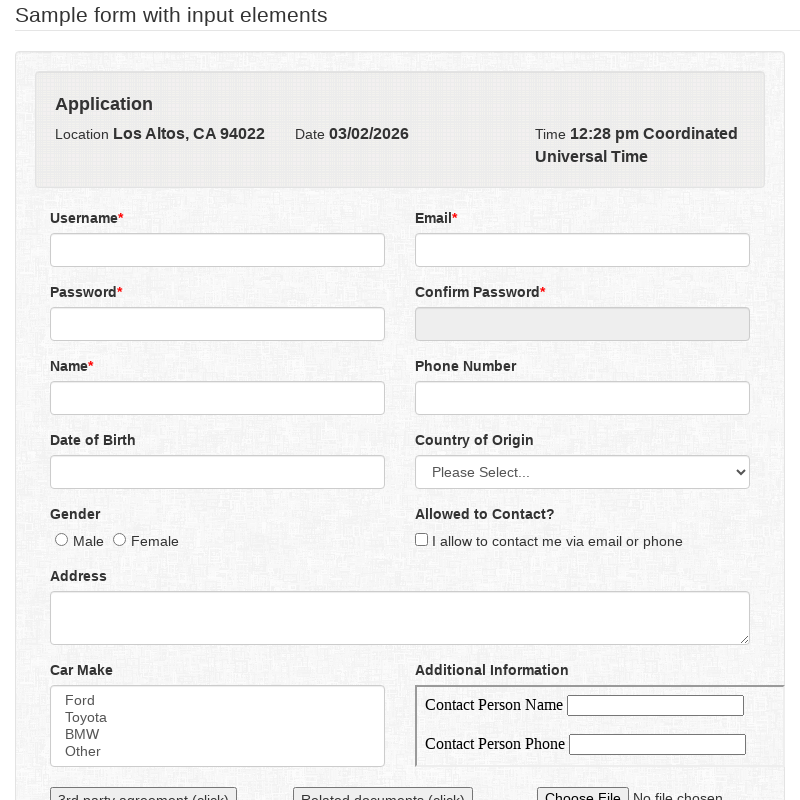

Location element is visible at 800x800
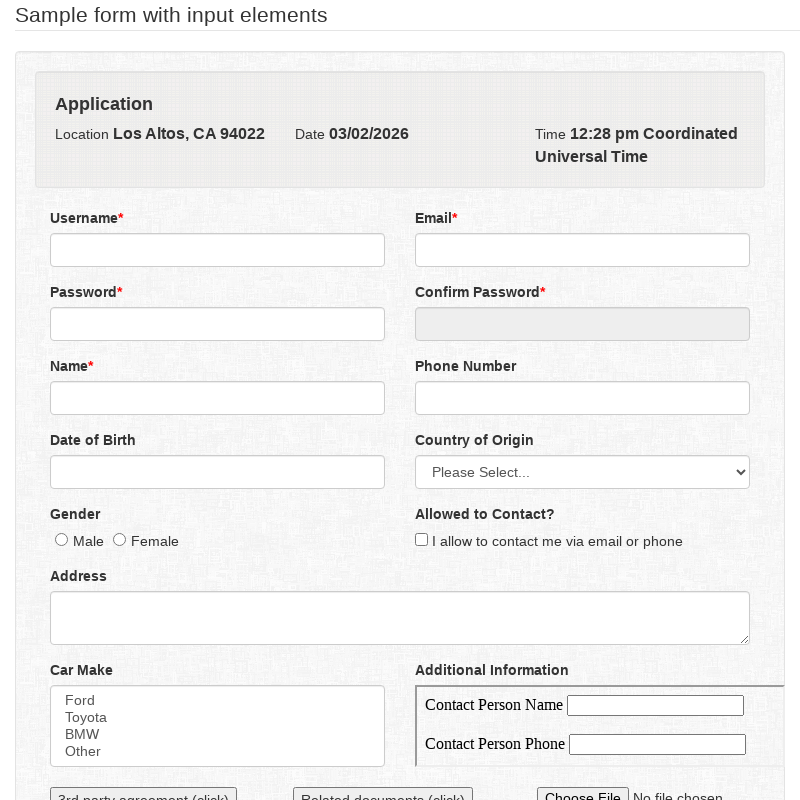

Current date element is visible at 800x800
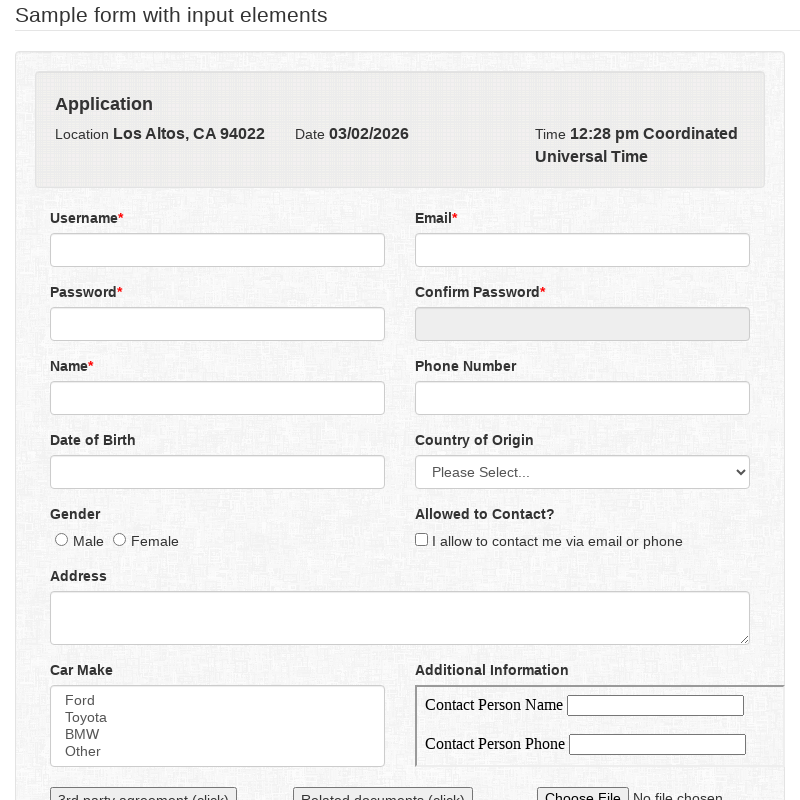

Current time element is visible at 800x800
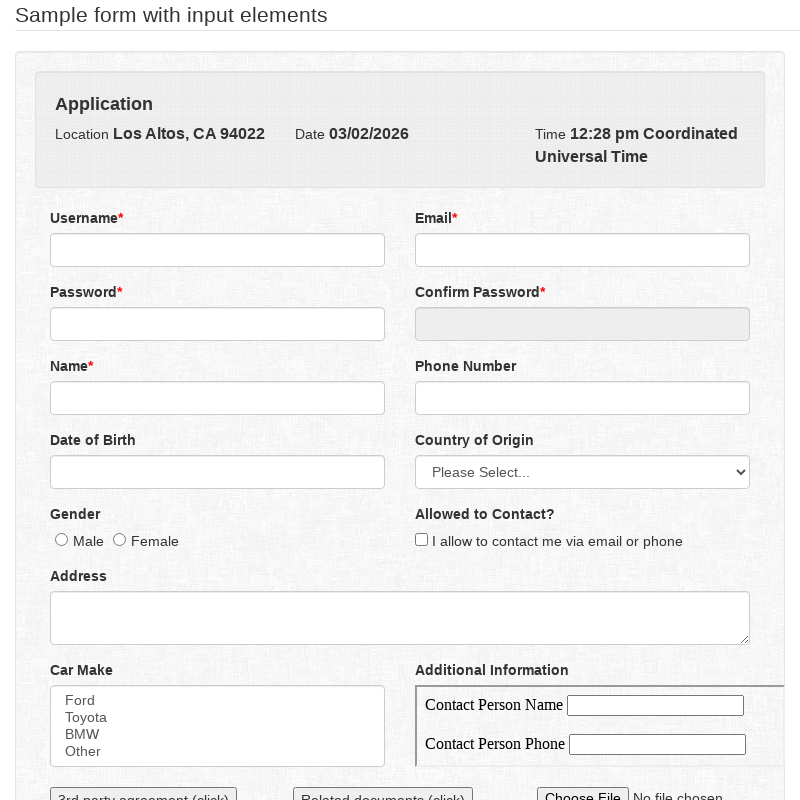

Resized viewport to 400x800 (mobile size)
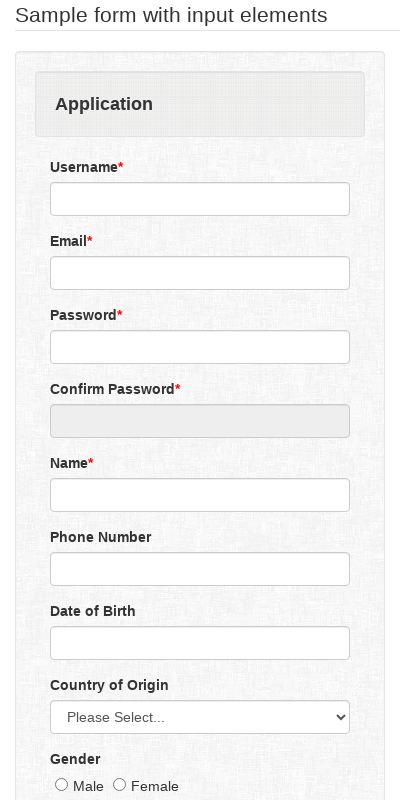

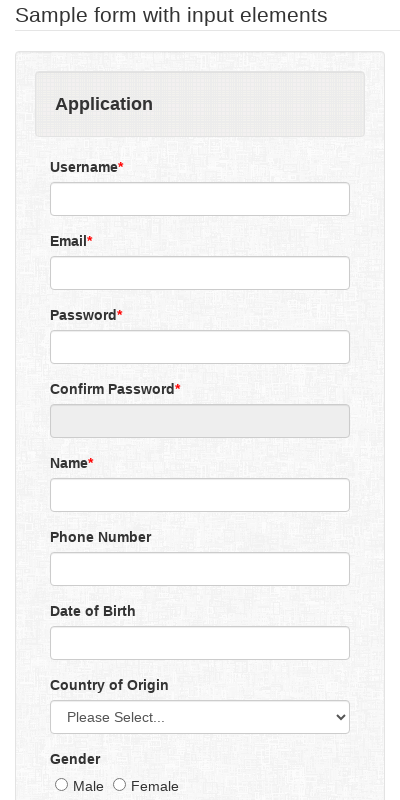